Tests menu hover functionality by hovering over each main menu item in sequence

Starting URL: https://www.htmlelements.com/demos/menu/basic/

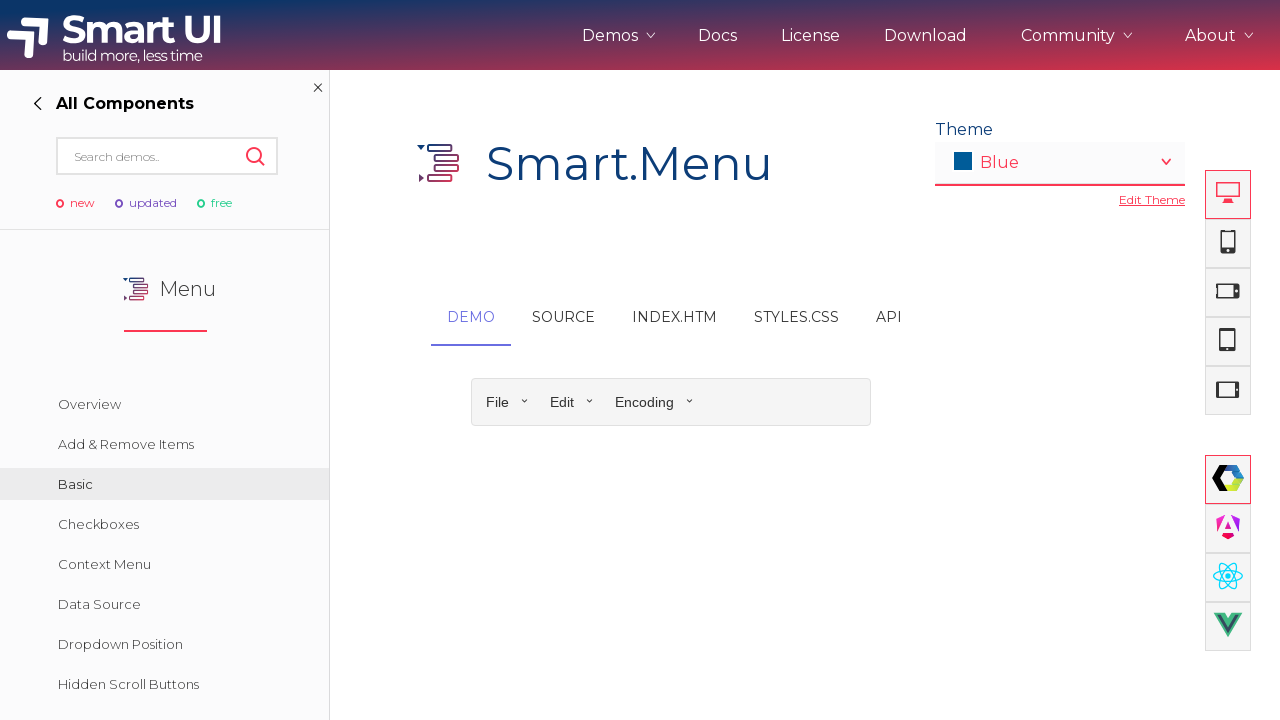

Navigated to menu demo page
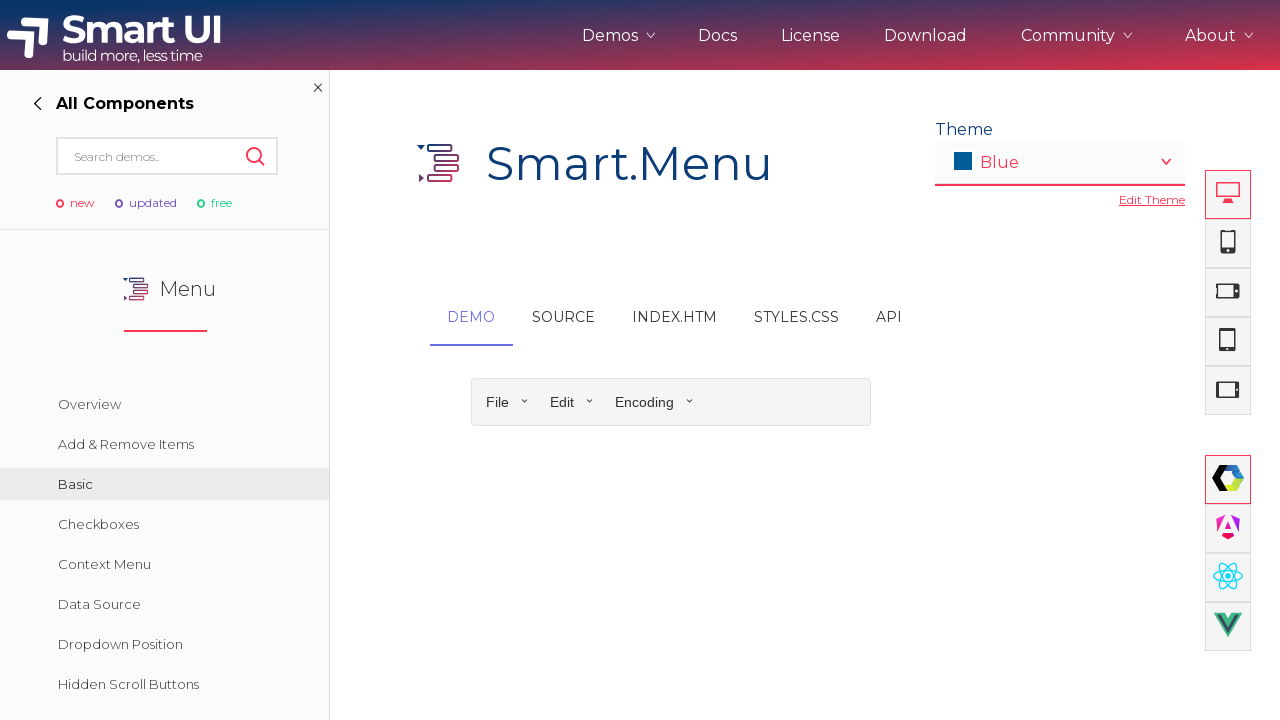

Located iframe containing menu
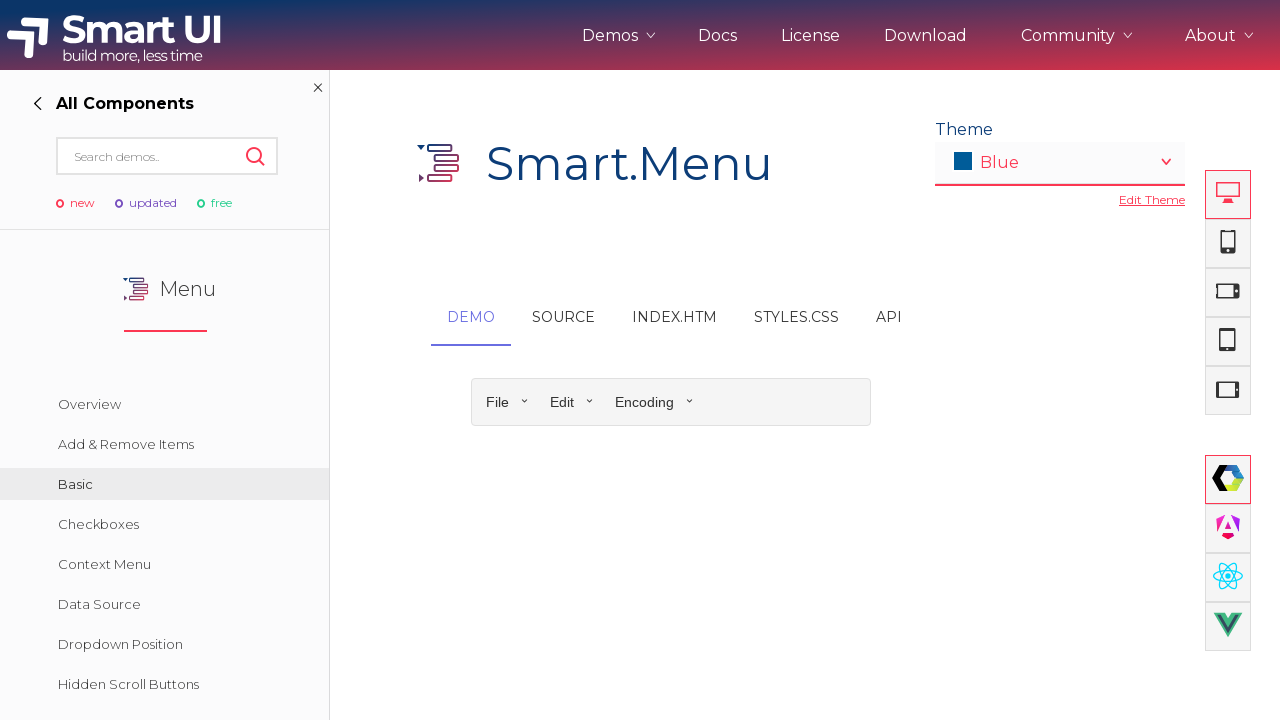

Got iframe owner reference
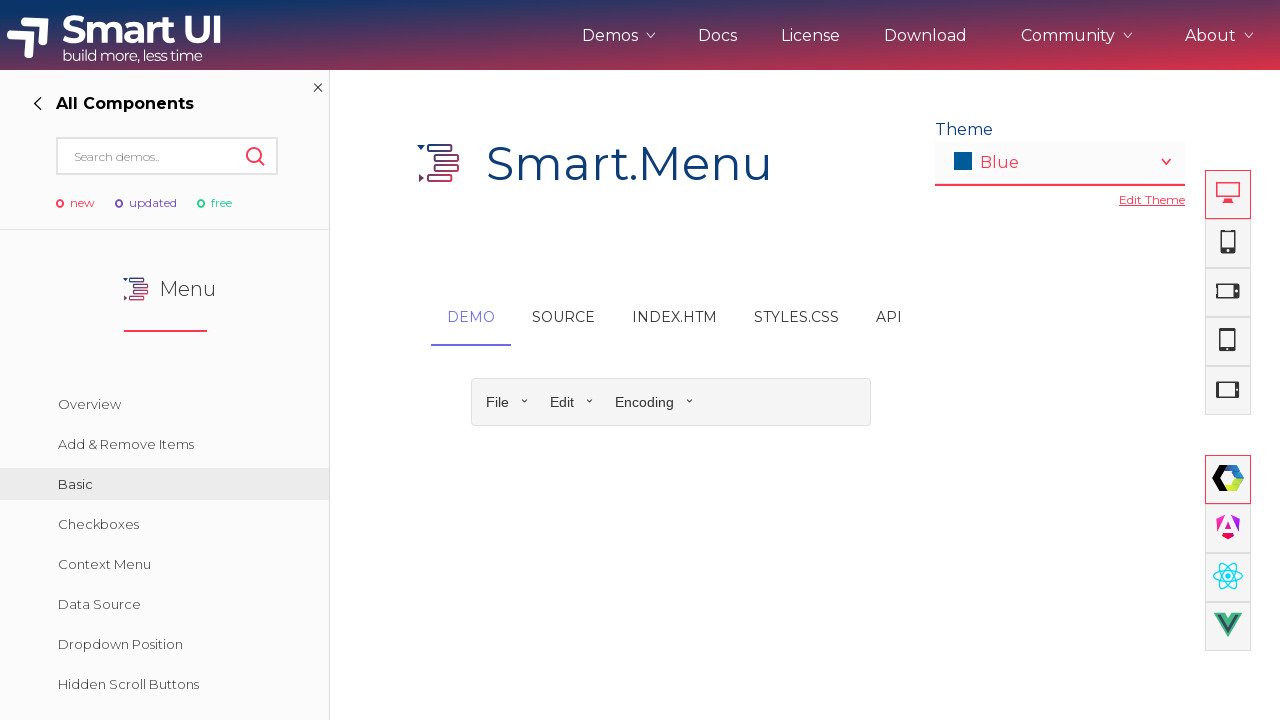

Retrieved all main menu items
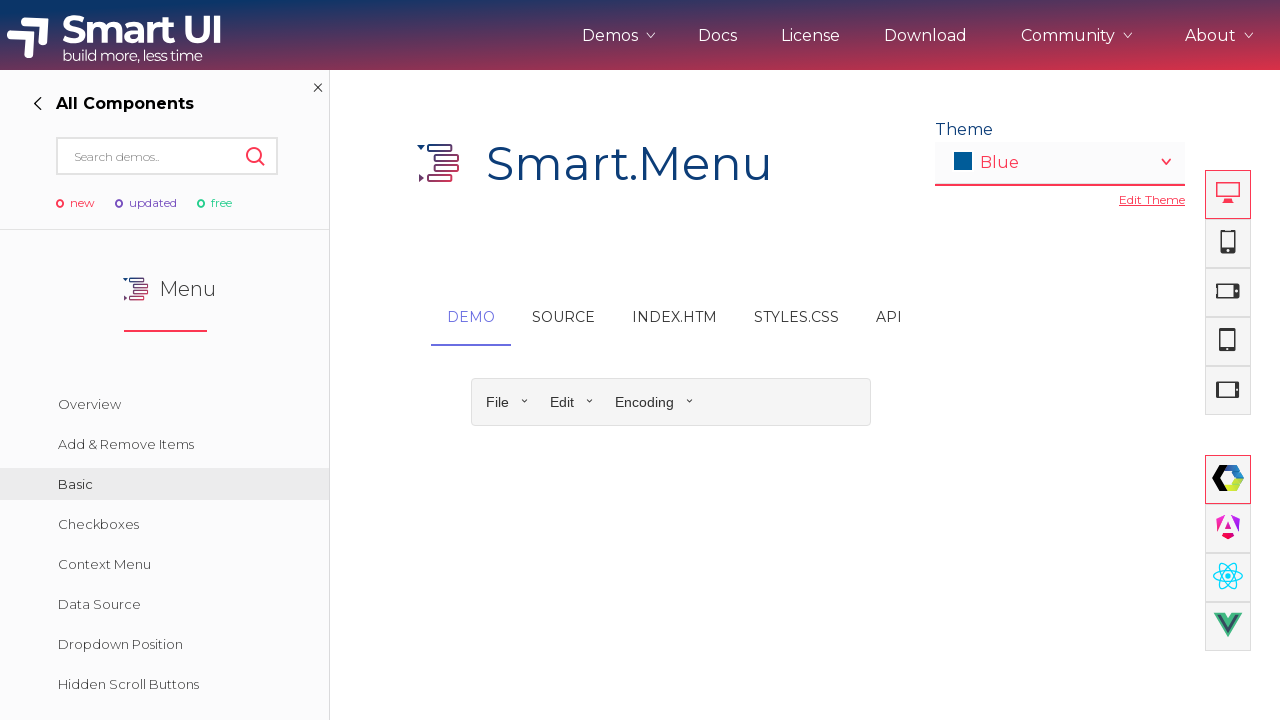

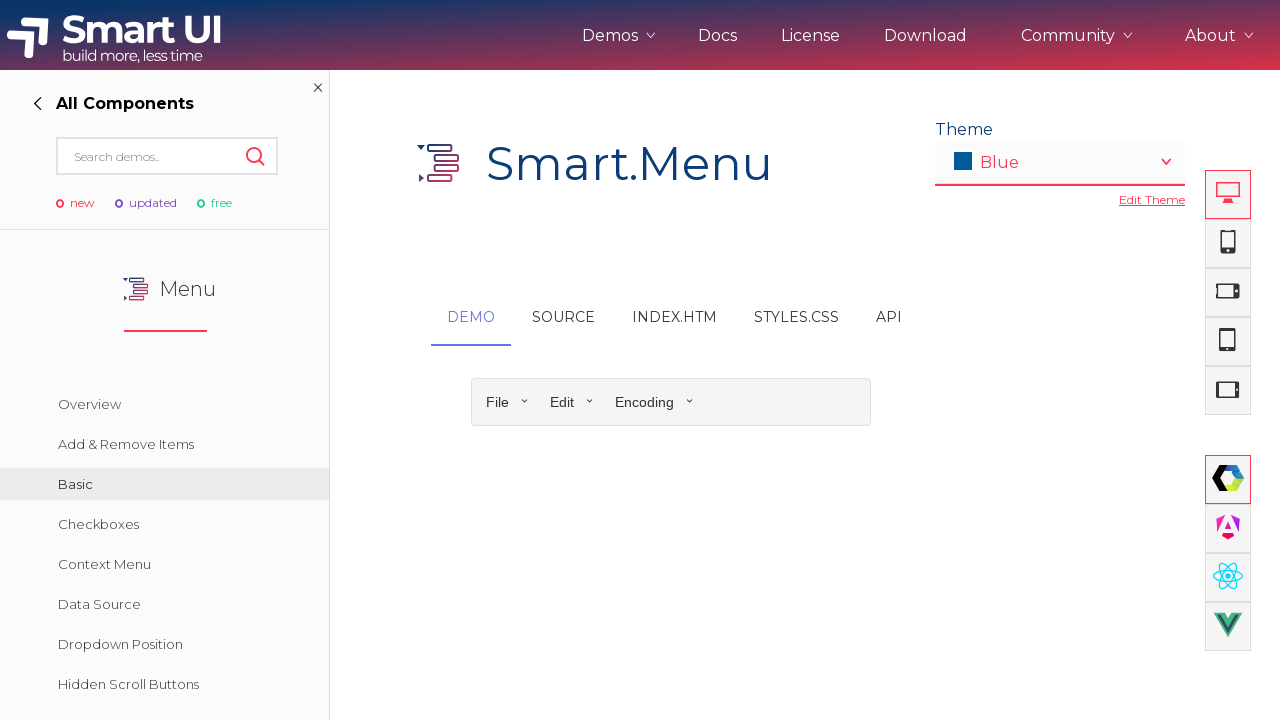